Tests the Greet-A-Cat page by clicking the link and verifying the greeting message

Starting URL: https://cs1632.appspot.com/

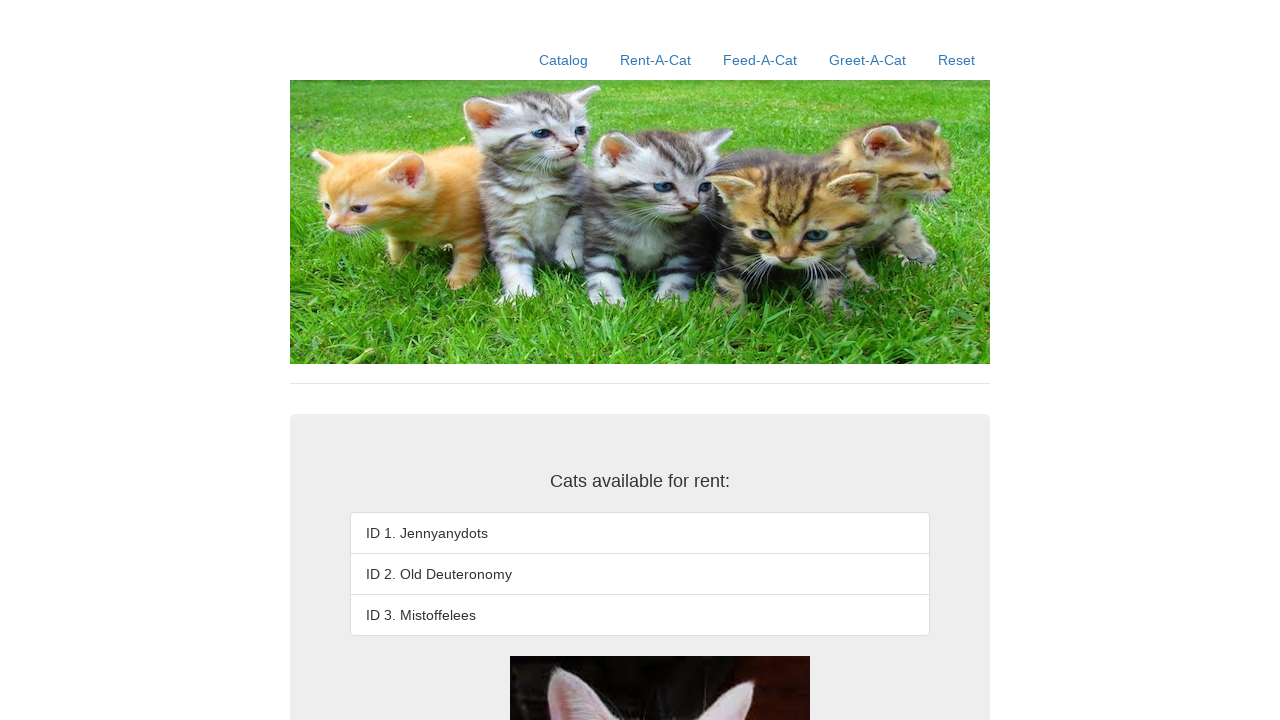

Set cookies to initial state (all false)
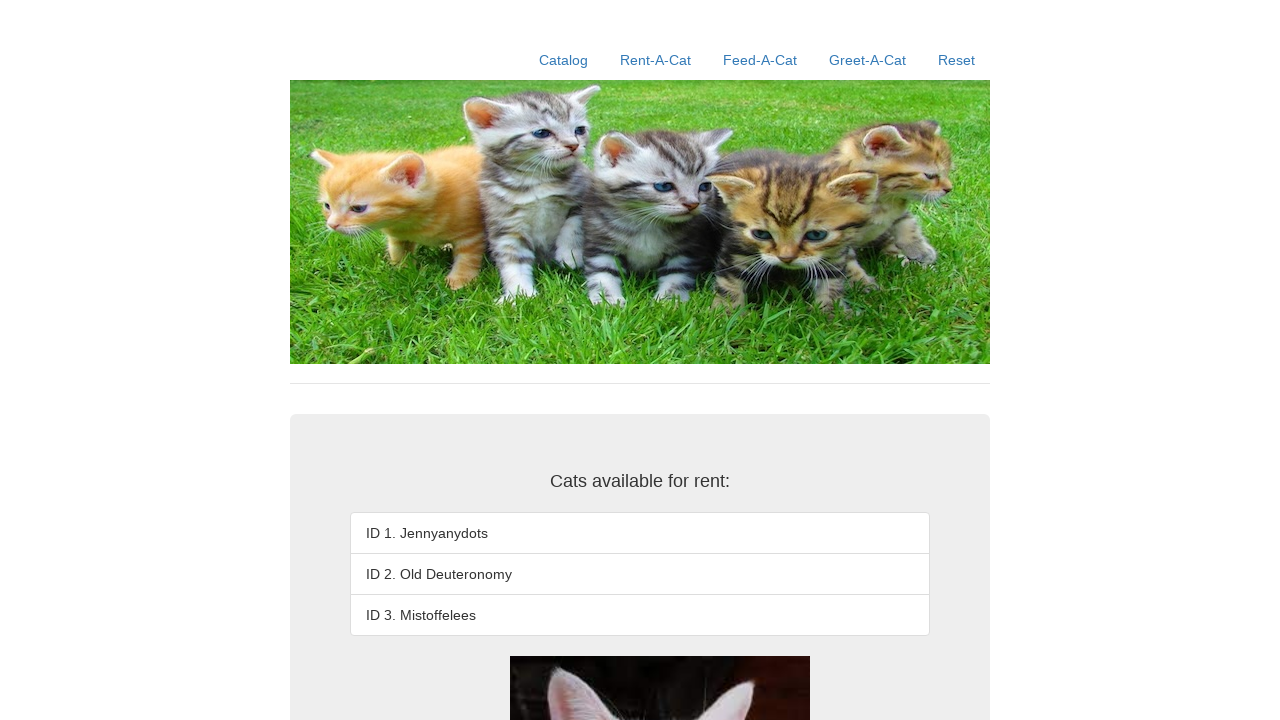

Clicked Greet-A-Cat link at (868, 60) on a:text('Greet-A-Cat')
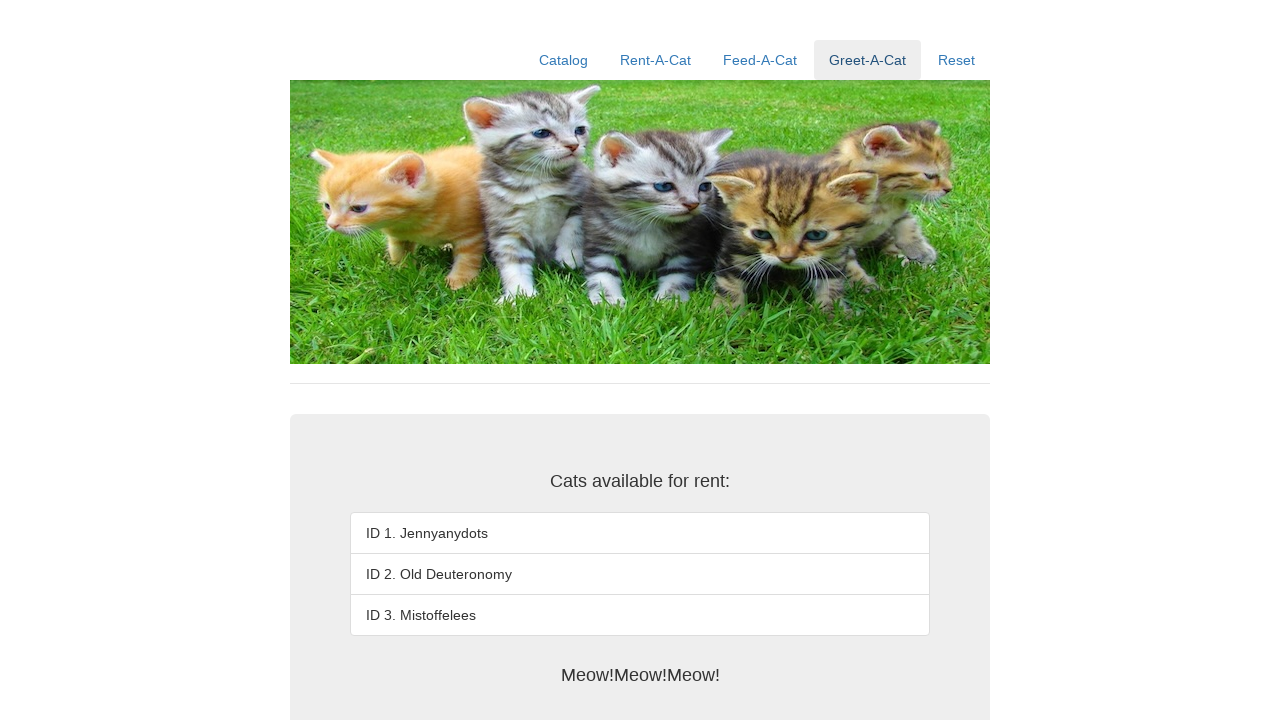

Verified greeting message displays 'Meow!Meow!Meow!'
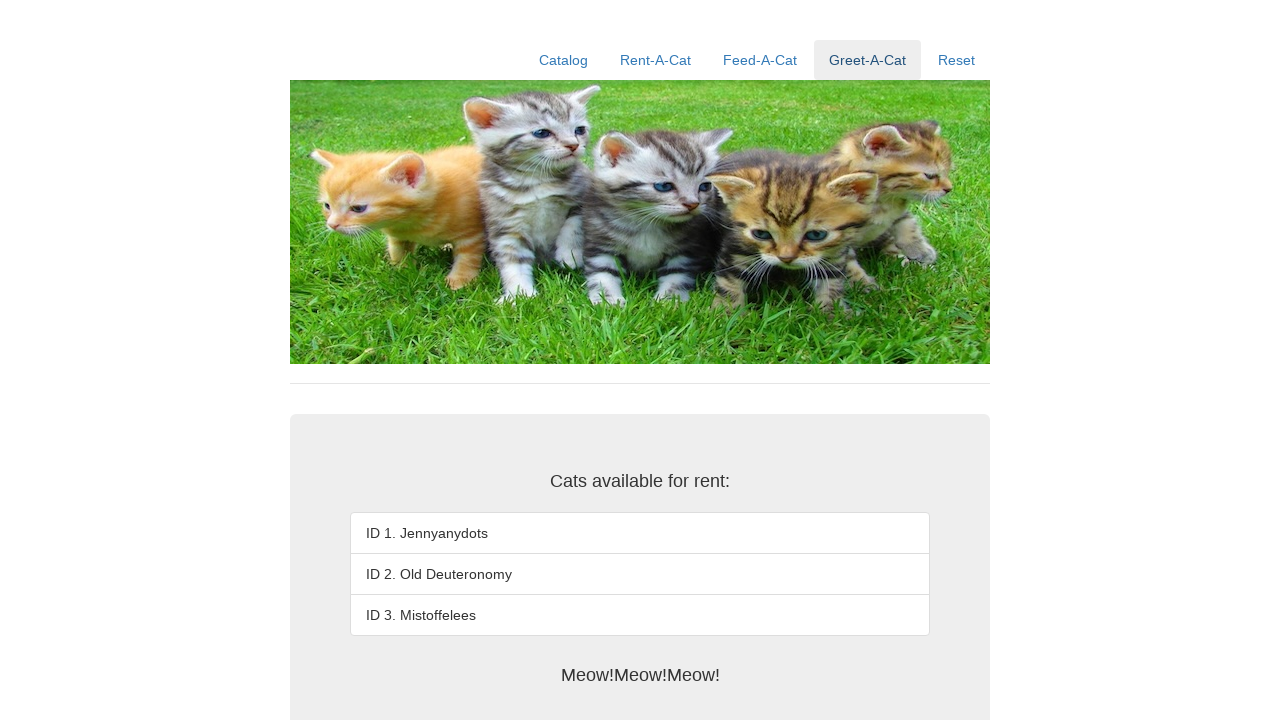

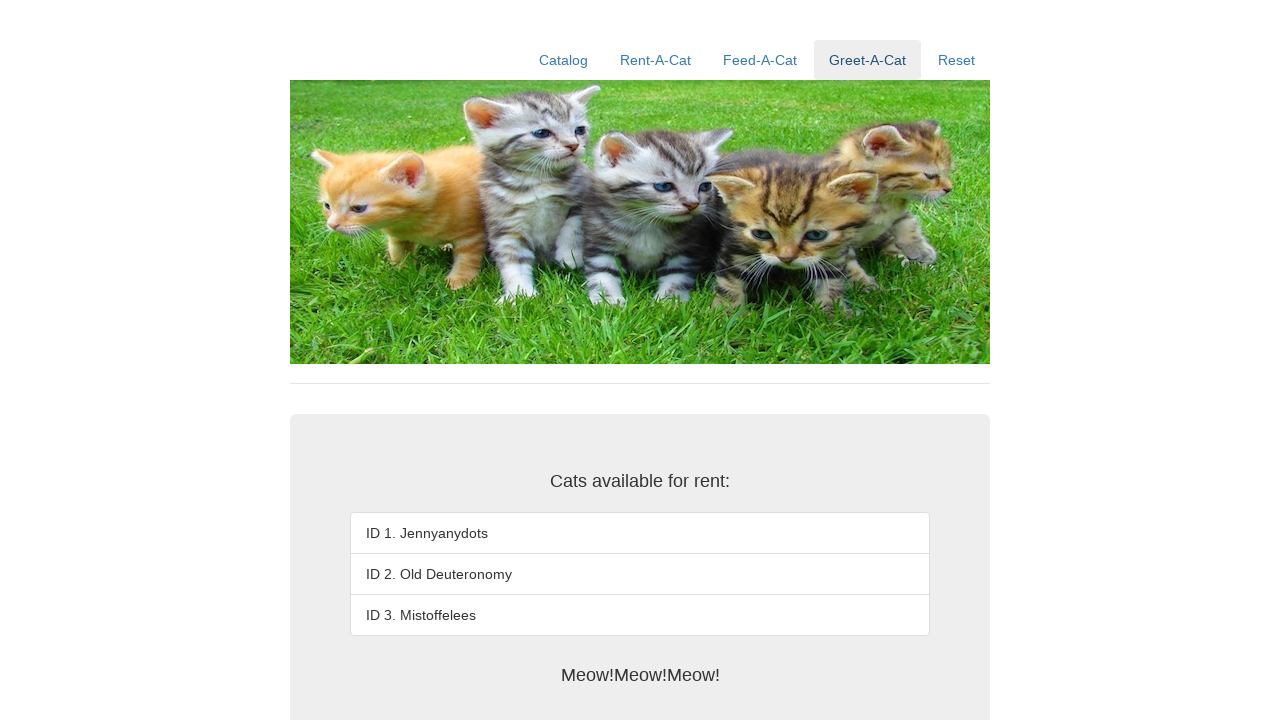